Tests a loading images page by waiting for a specific image element (with id 'award') to be present, verifying that dynamically loaded images appear correctly.

Starting URL: https://bonigarcia.dev/selenium-webdriver-java/loading-images.html

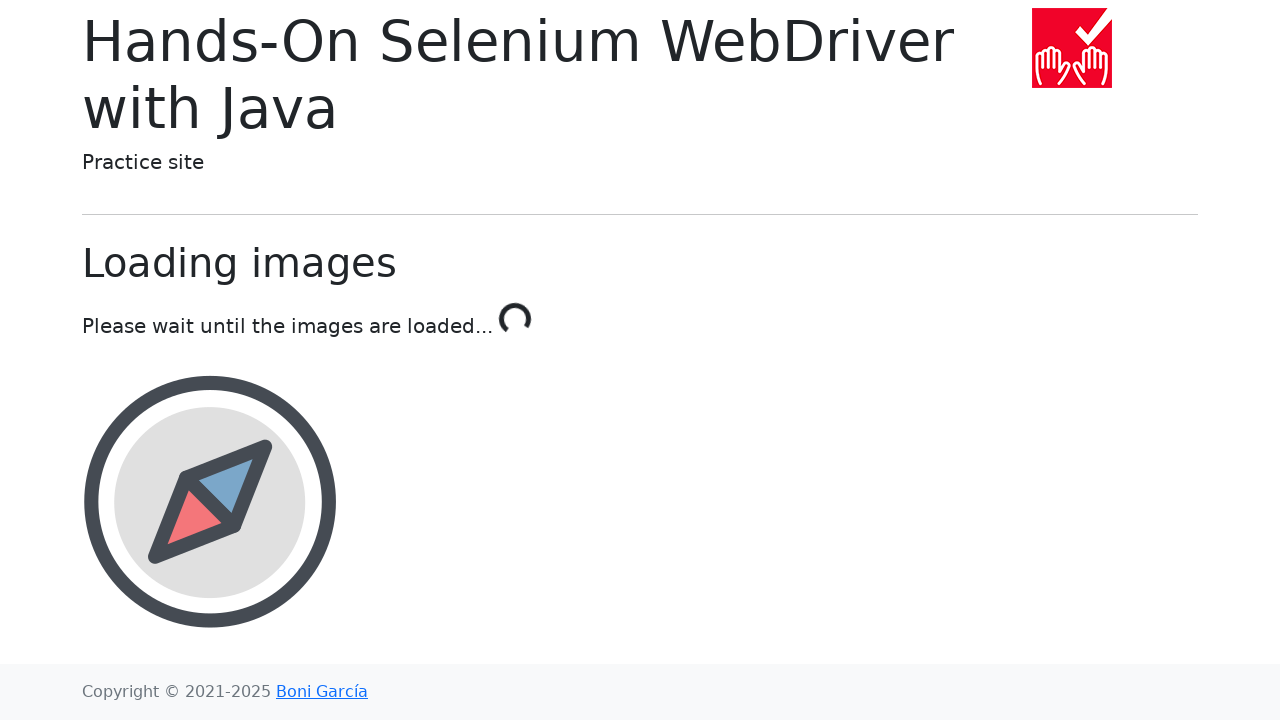

Waited for dynamically loaded award image element with id 'award' to be present
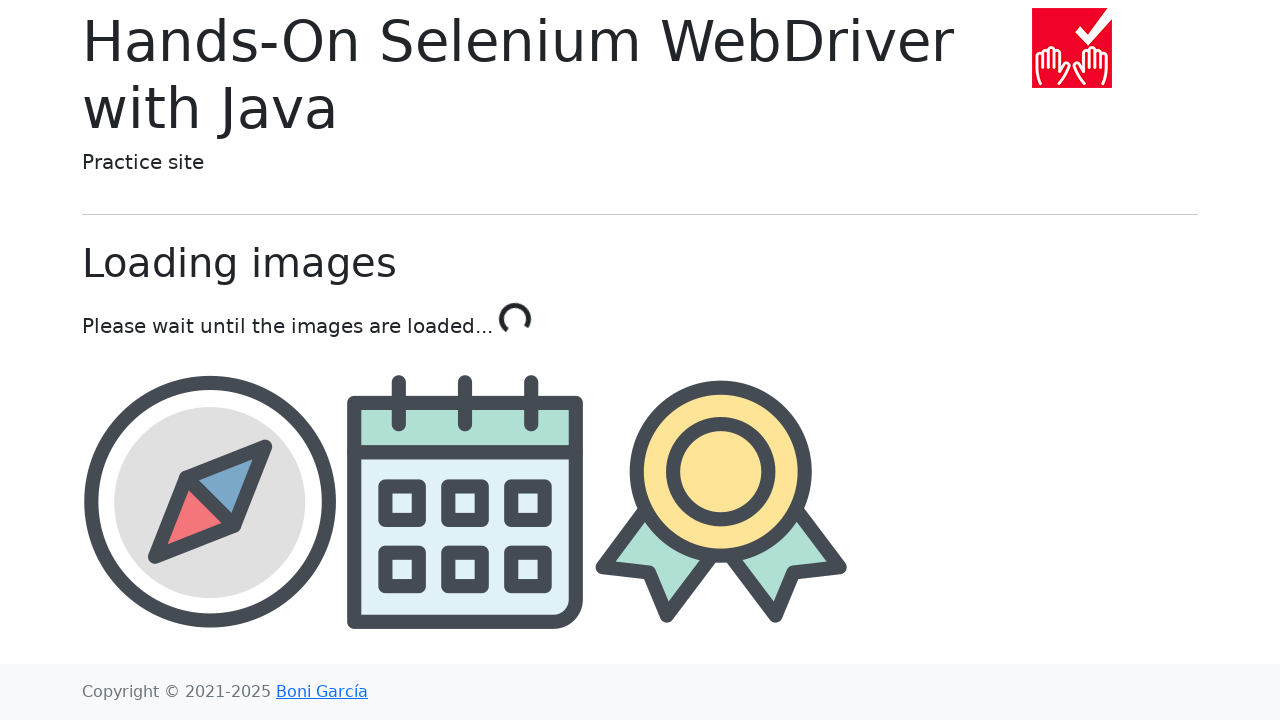

Verified that the award image element is present and loaded correctly
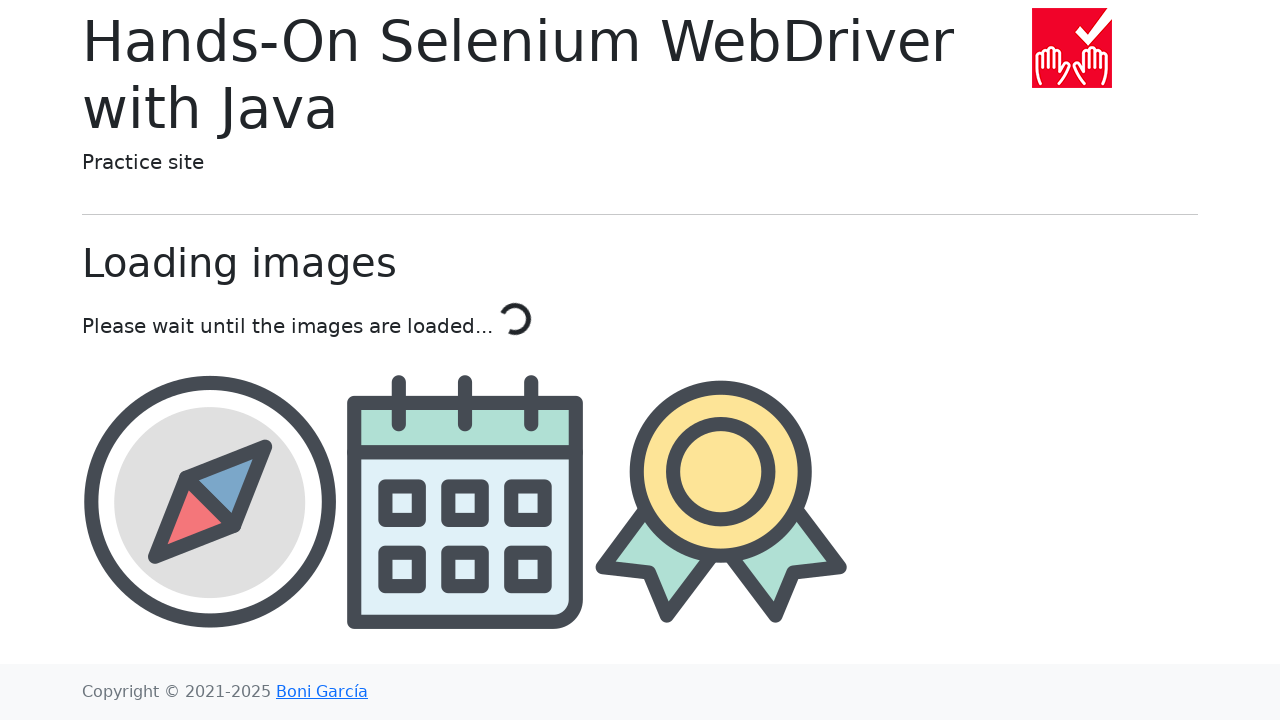

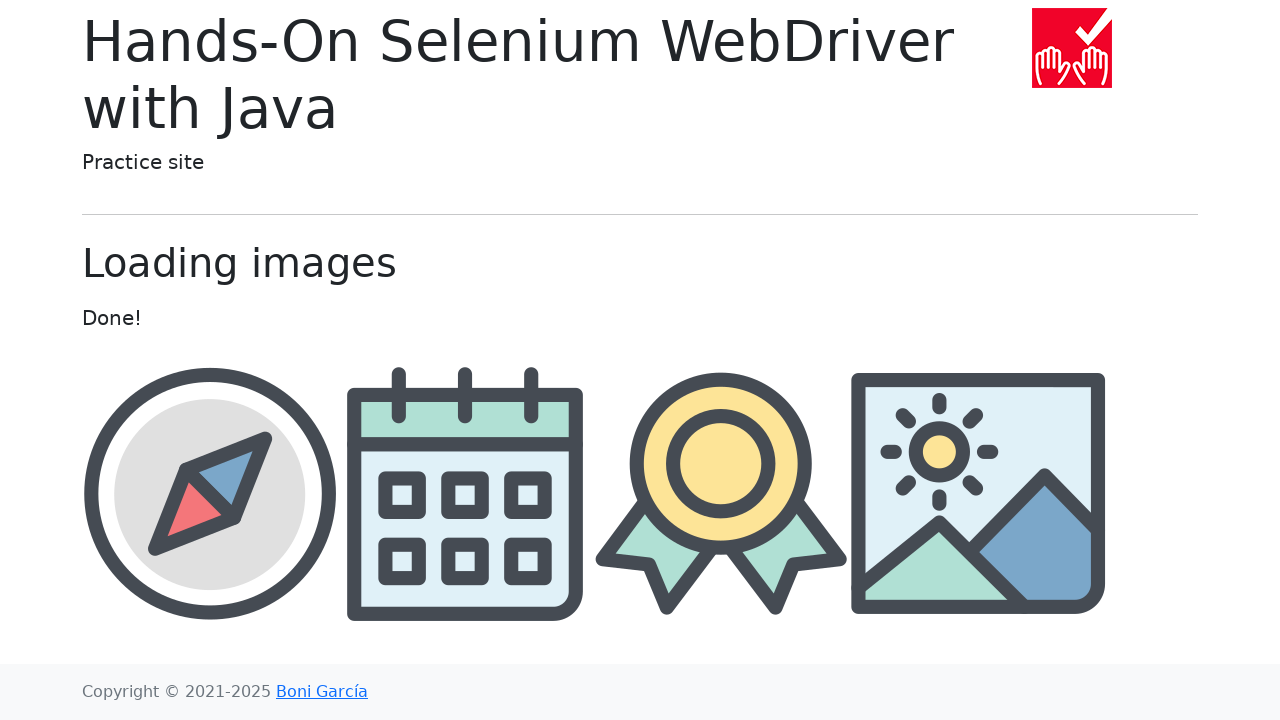